Tests adding todo items by filling the input field and pressing Enter, verifying items appear in the list

Starting URL: https://demo.playwright.dev/todomvc

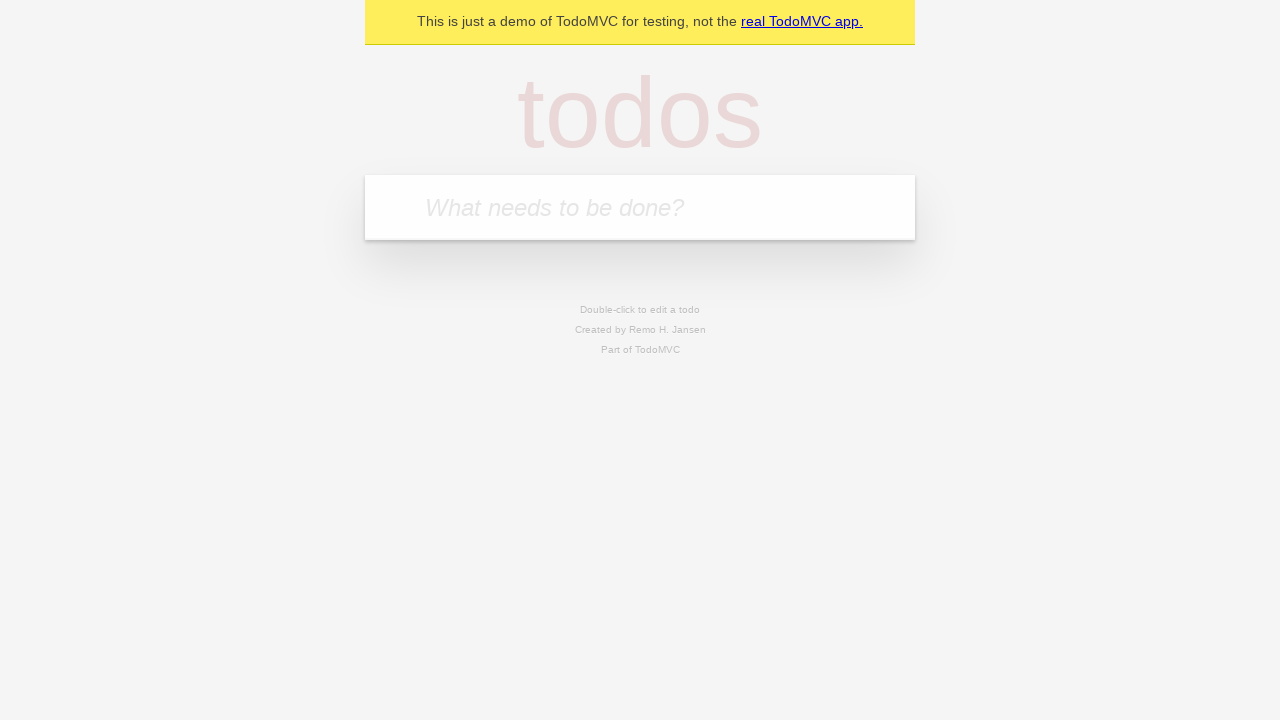

Located the 'What needs to be done?' input field
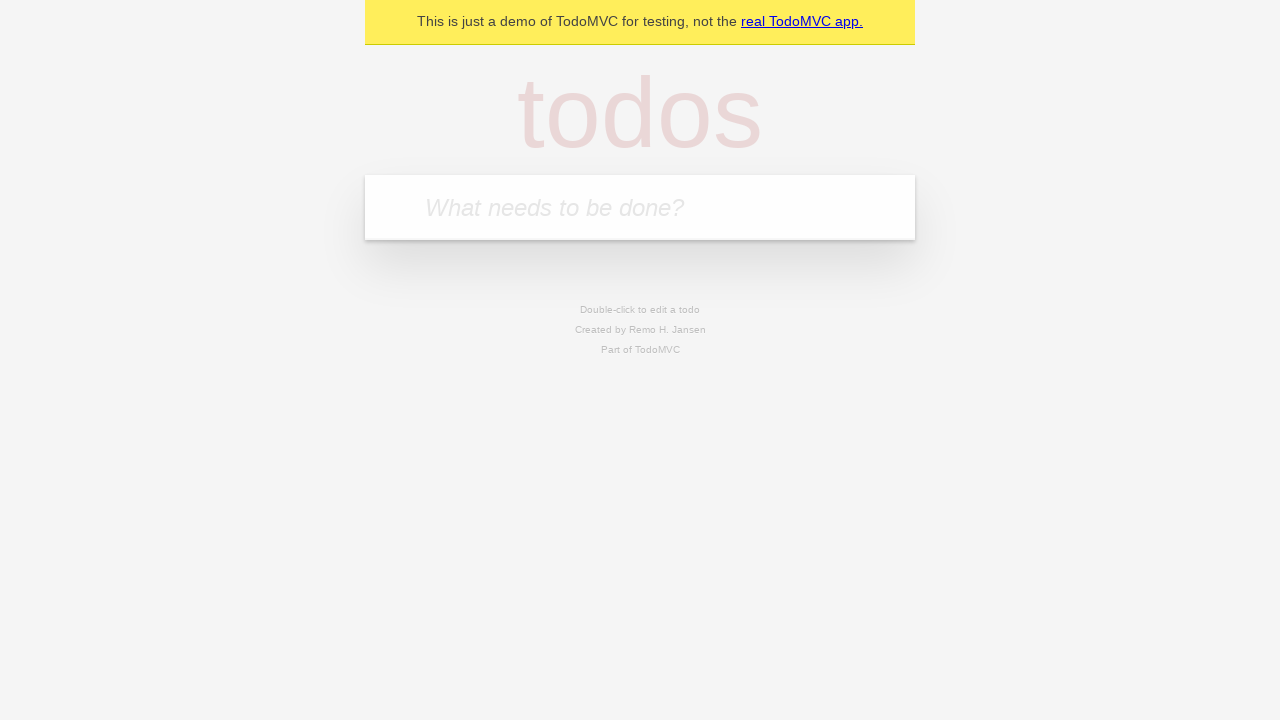

Filled input field with 'buy some cheese' on internal:attr=[placeholder="What needs to be done?"i]
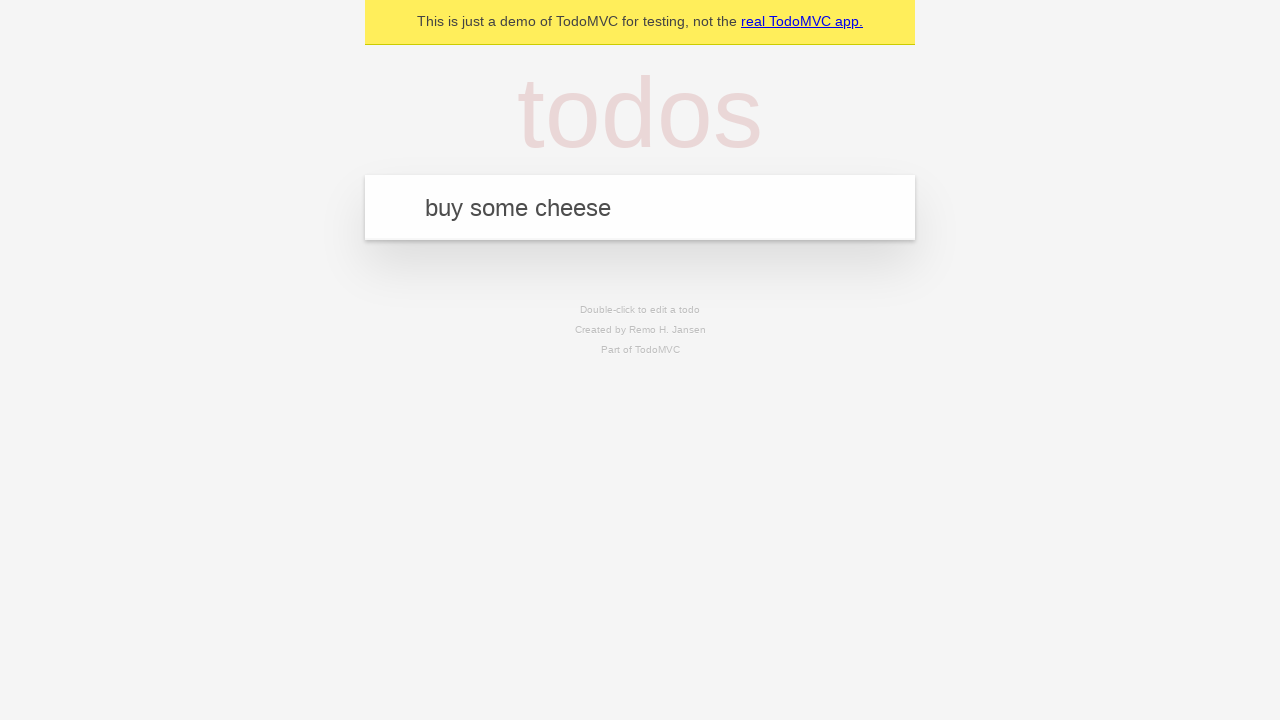

Pressed Enter to add first todo item on internal:attr=[placeholder="What needs to be done?"i]
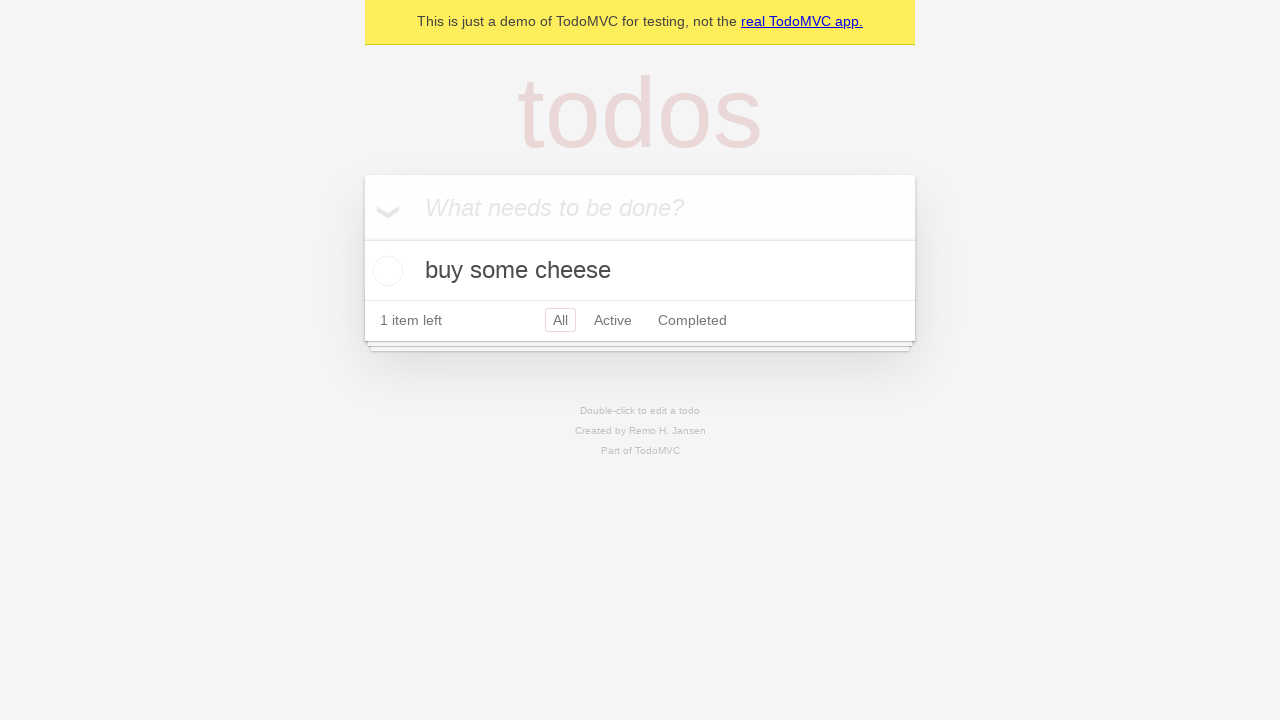

First todo item appeared in the list
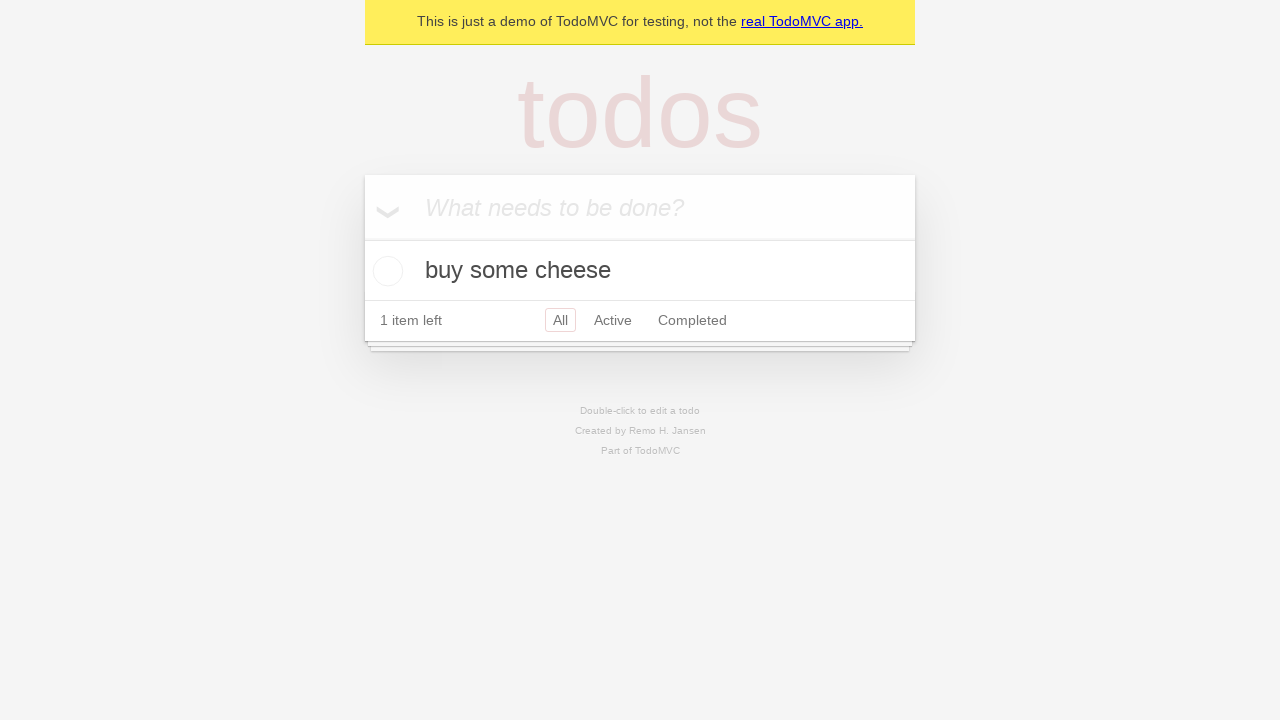

Filled input field with 'feed the cat' on internal:attr=[placeholder="What needs to be done?"i]
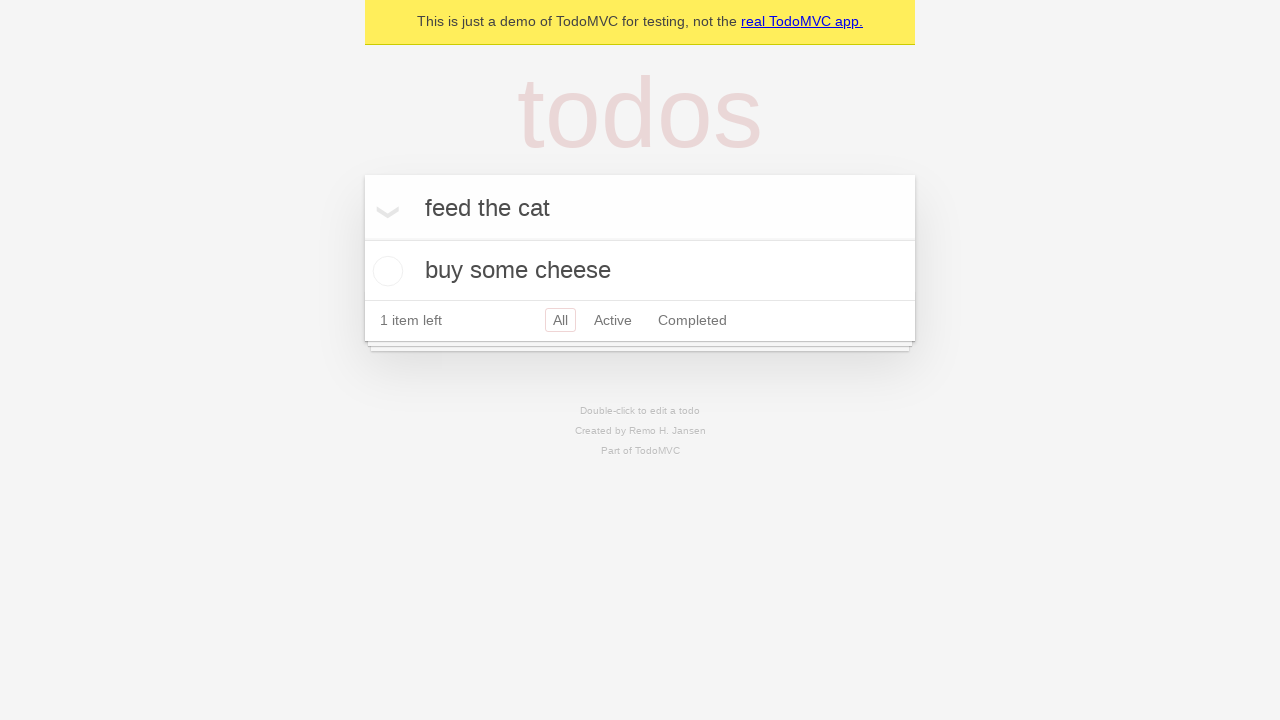

Pressed Enter to add second todo item on internal:attr=[placeholder="What needs to be done?"i]
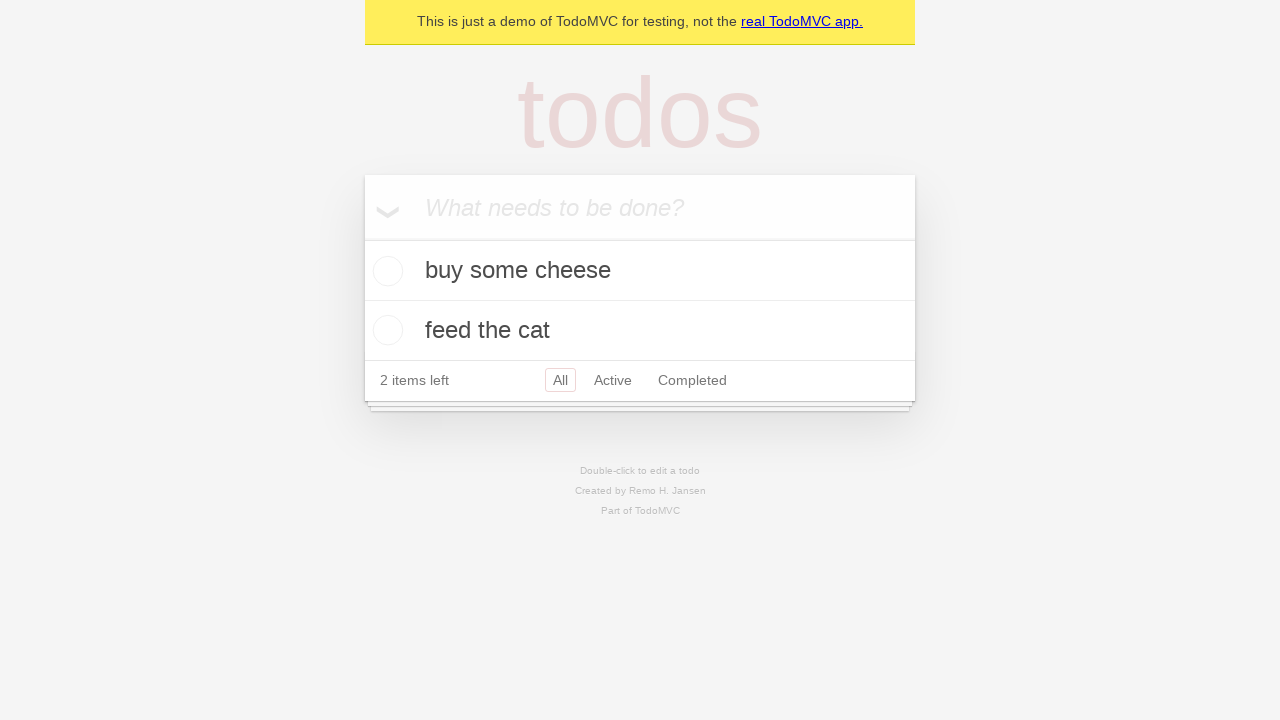

Second todo item appeared in the list
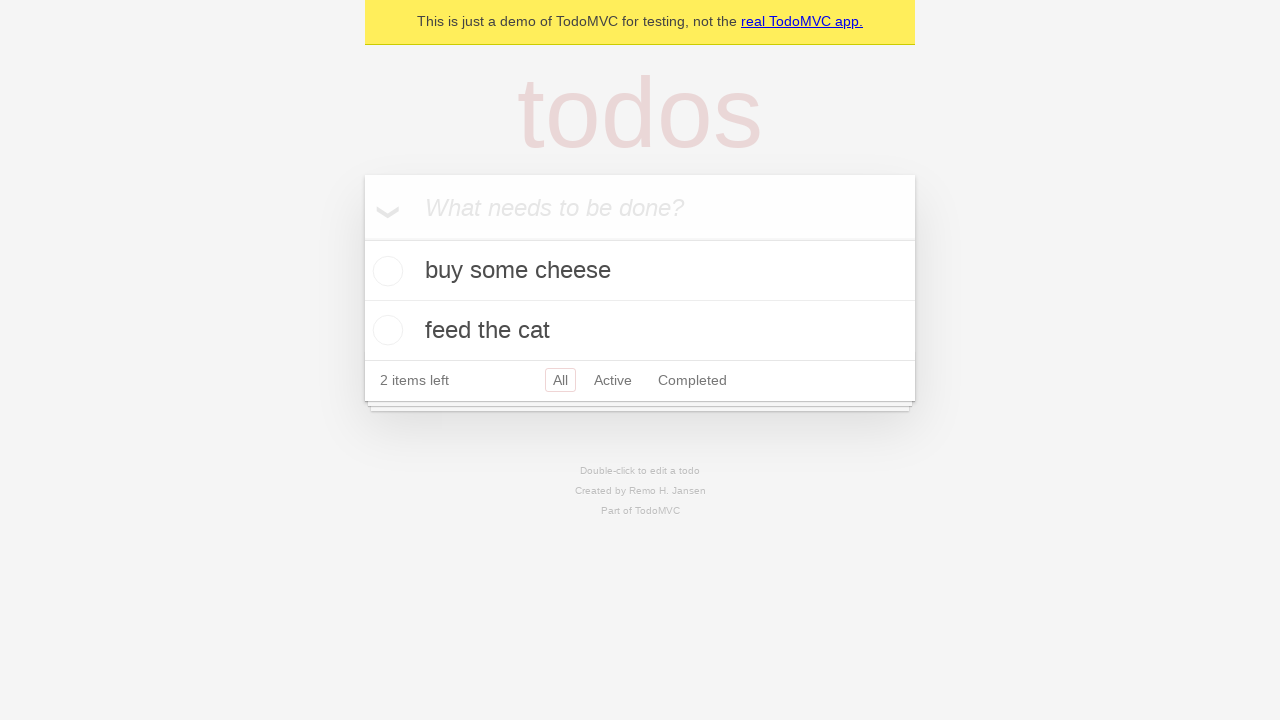

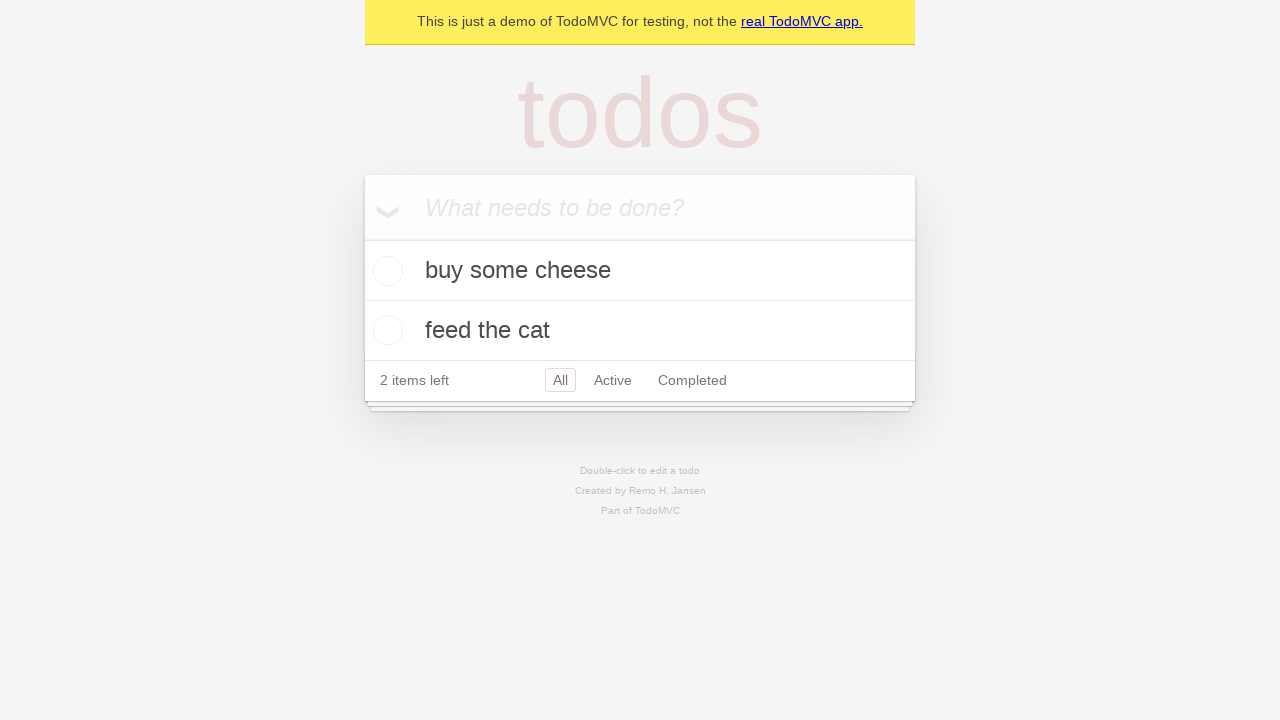